Tests dynamic page loading by clicking a Start button, waiting for a loading bar to complete, and verifying that the "Hello World" finish text appears after the dynamic content loads.

Starting URL: http://the-internet.herokuapp.com/dynamic_loading/2

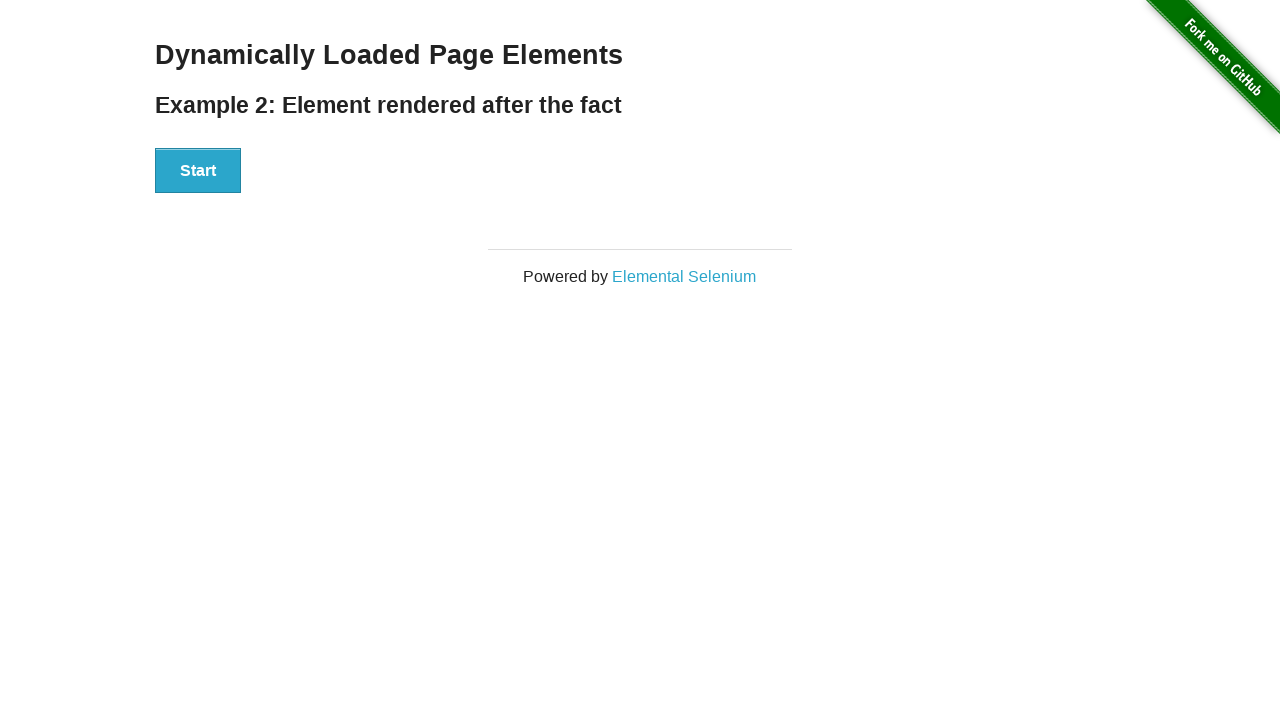

Clicked the Start button to initiate dynamic loading at (198, 171) on #start button
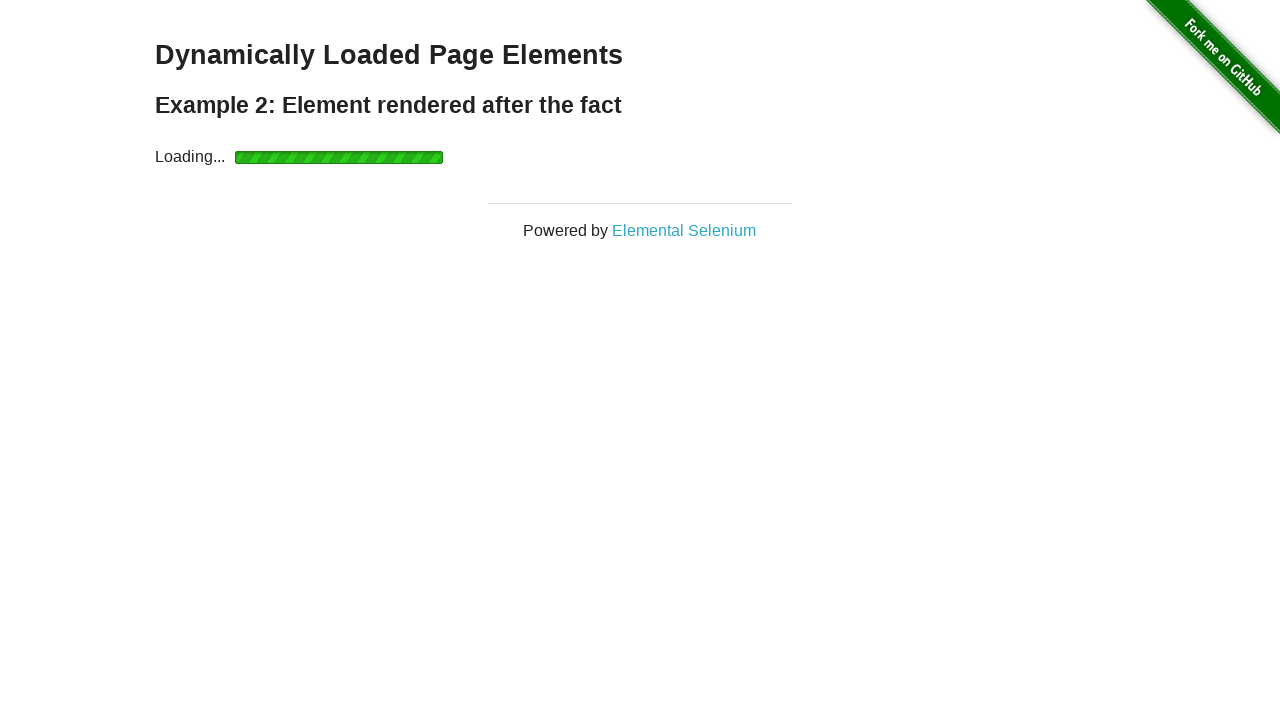

Waited for loading bar to complete and finish element to appear
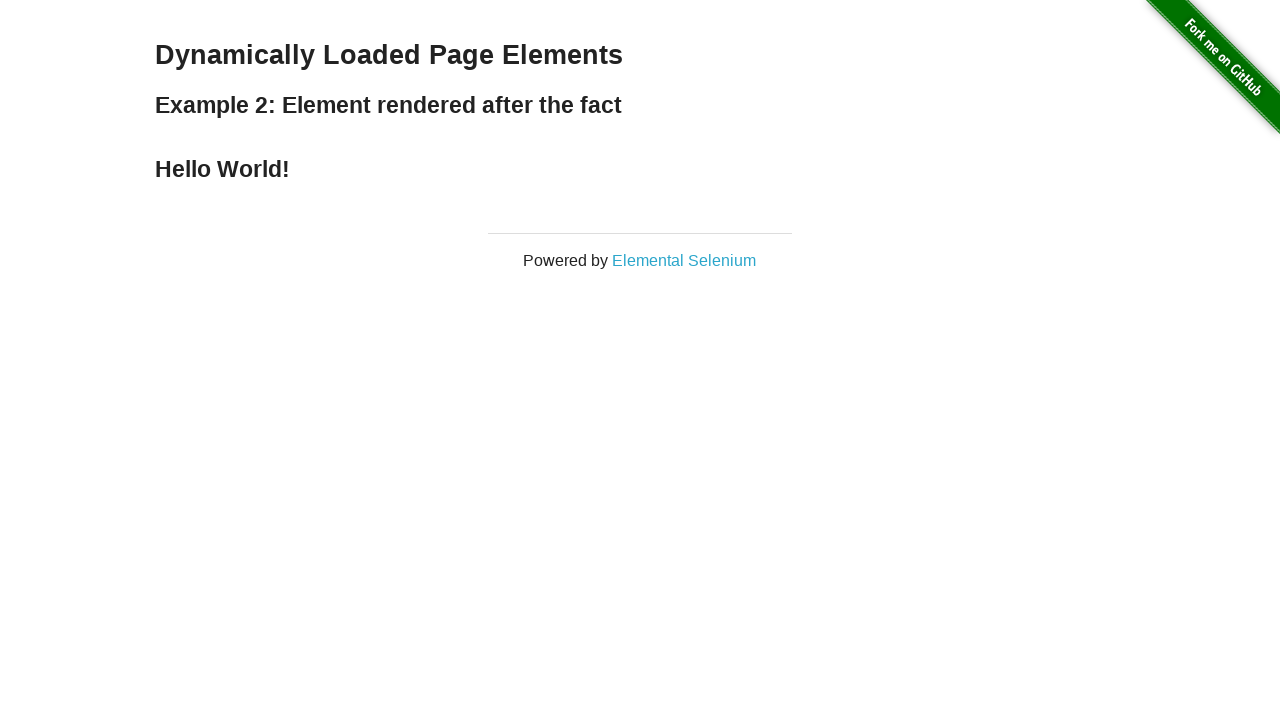

Verified that 'Hello World' finish text is visible after dynamic content loaded
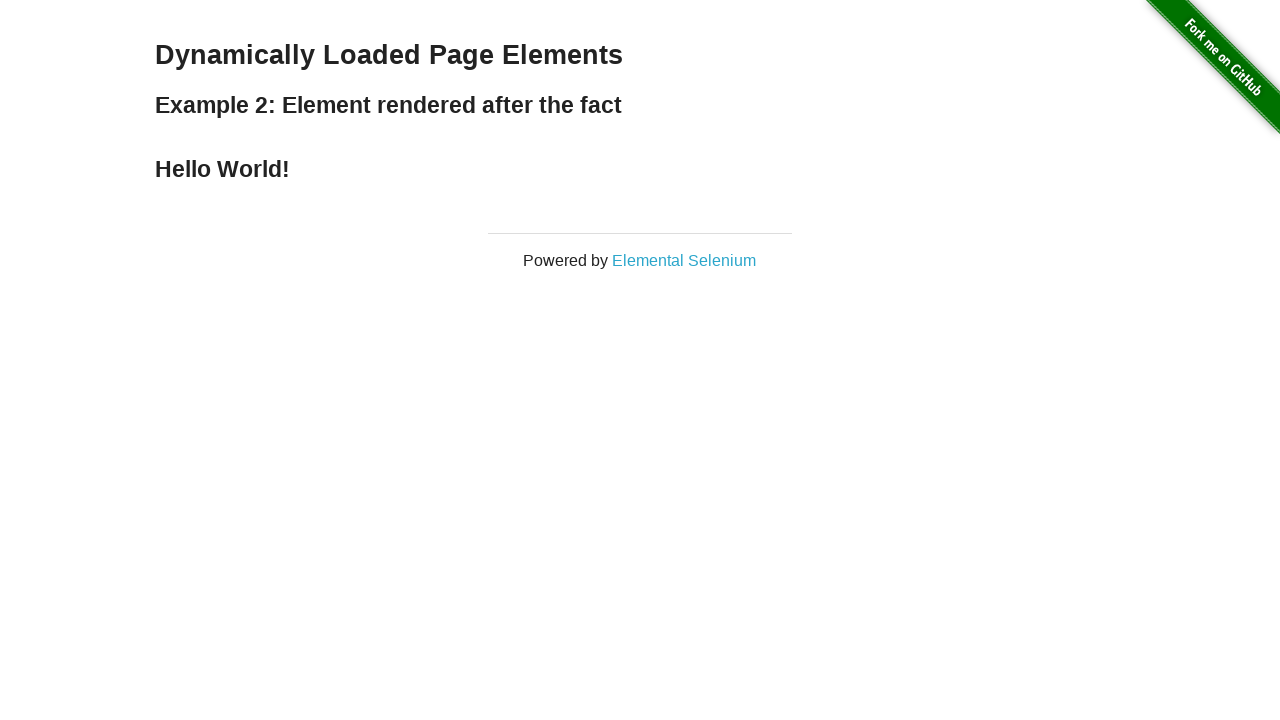

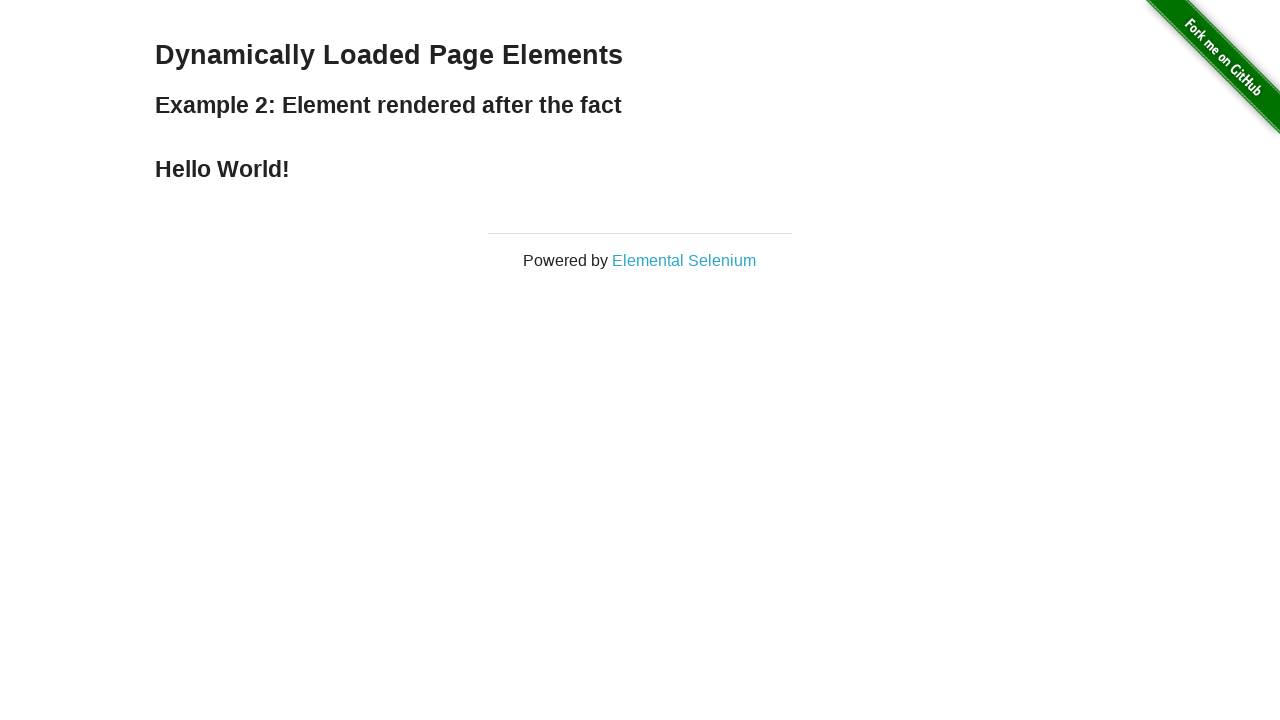